Opens Python.org website, searches for "pycon" using the search box, and verifies results are found

Starting URL: http://www.python.org

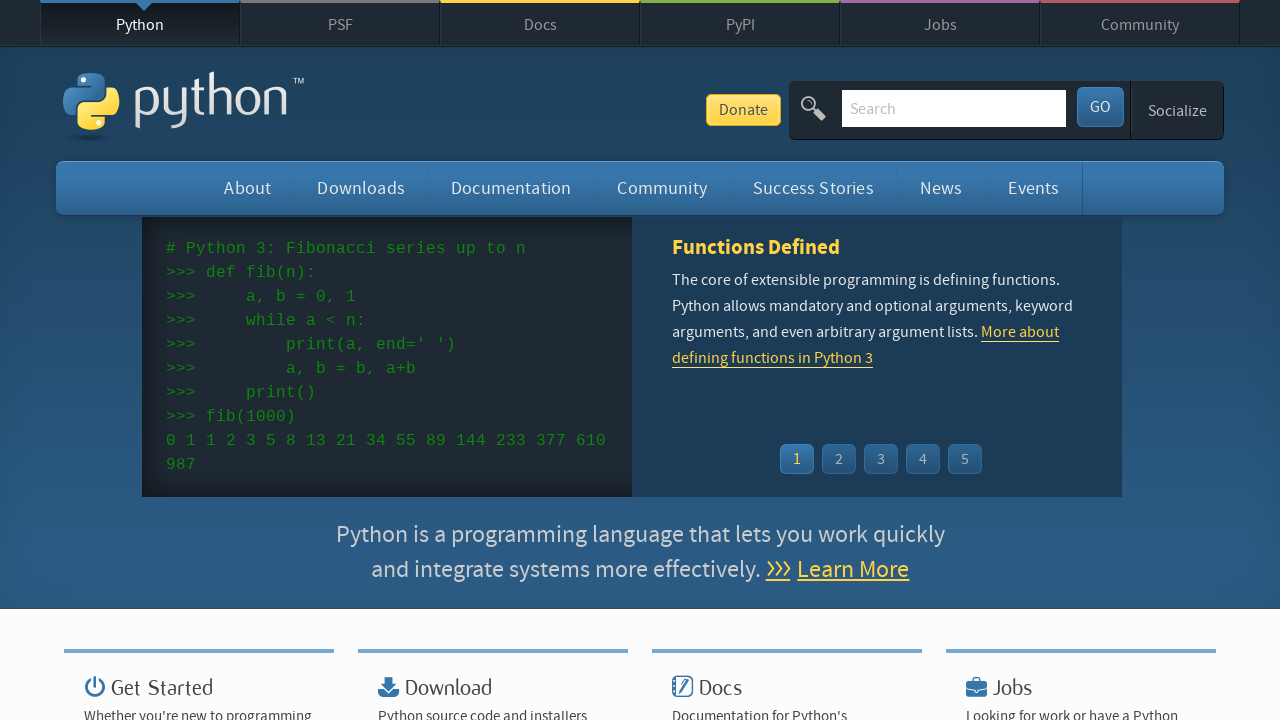

Cleared the search box on input[name='q']
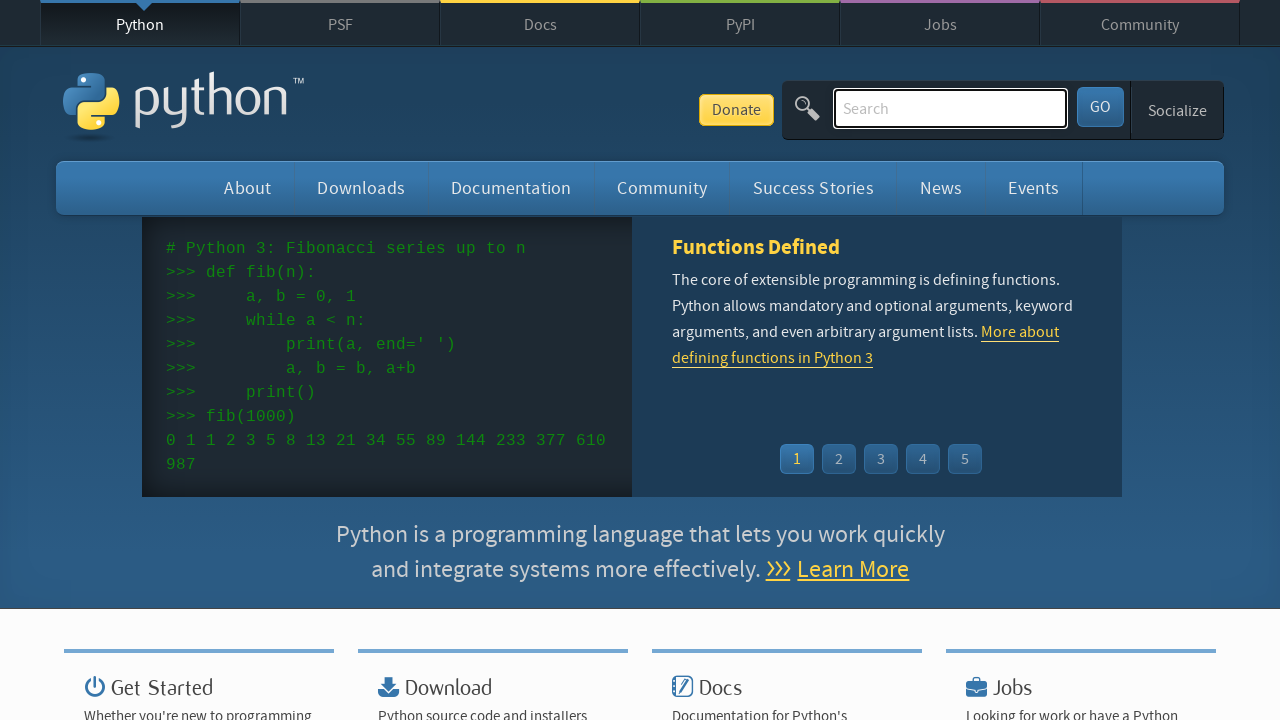

Filled search box with 'pycon' on input[name='q']
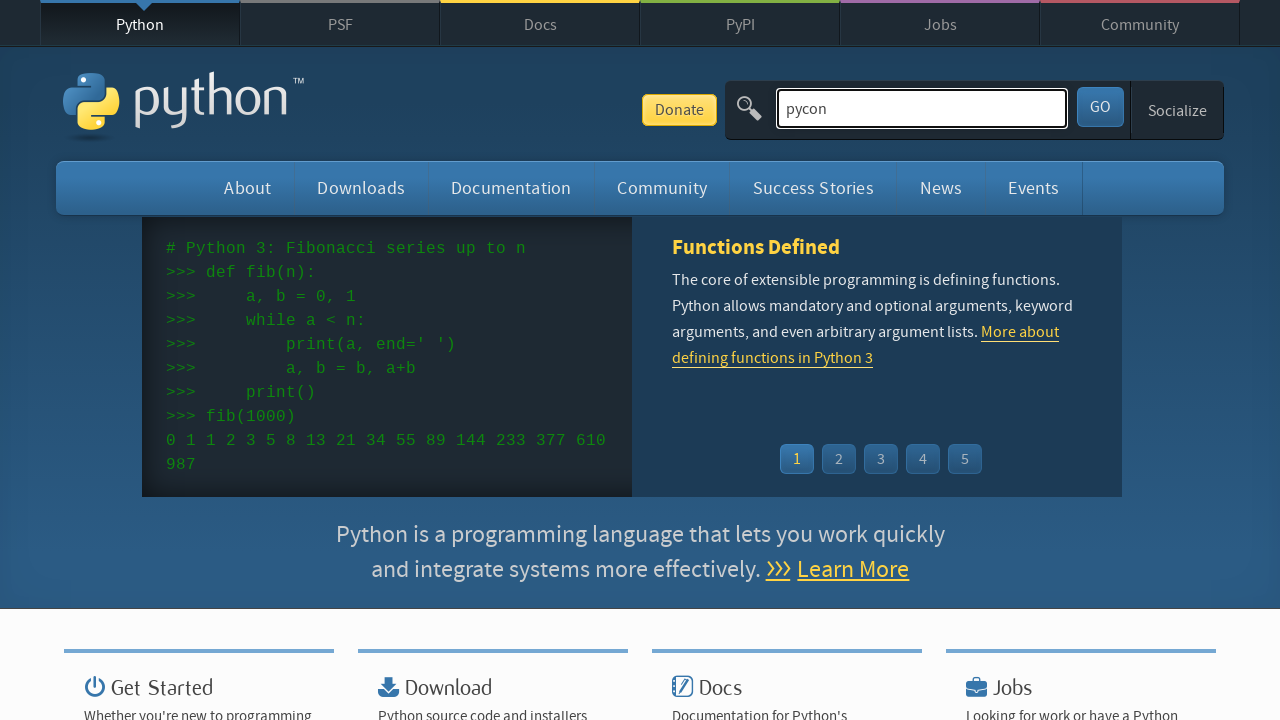

Pressed Enter to submit search for 'pycon' on input[name='q']
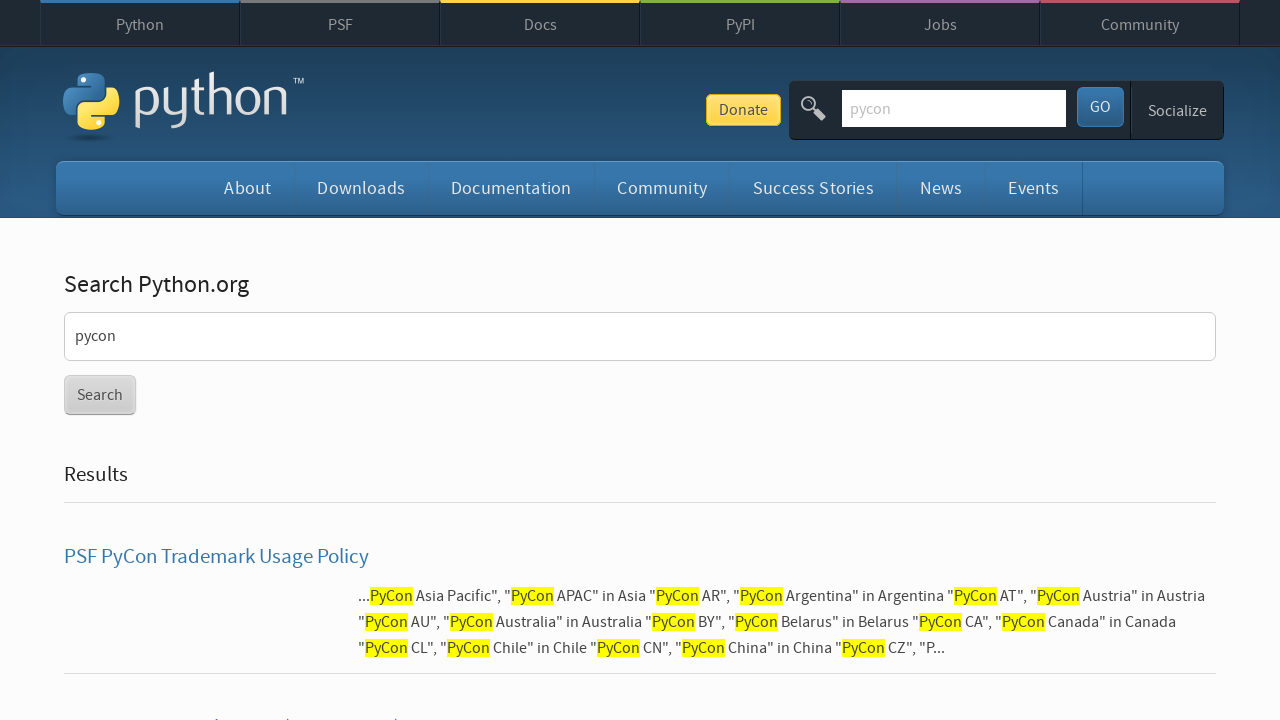

Waited for search results to load (networkidle)
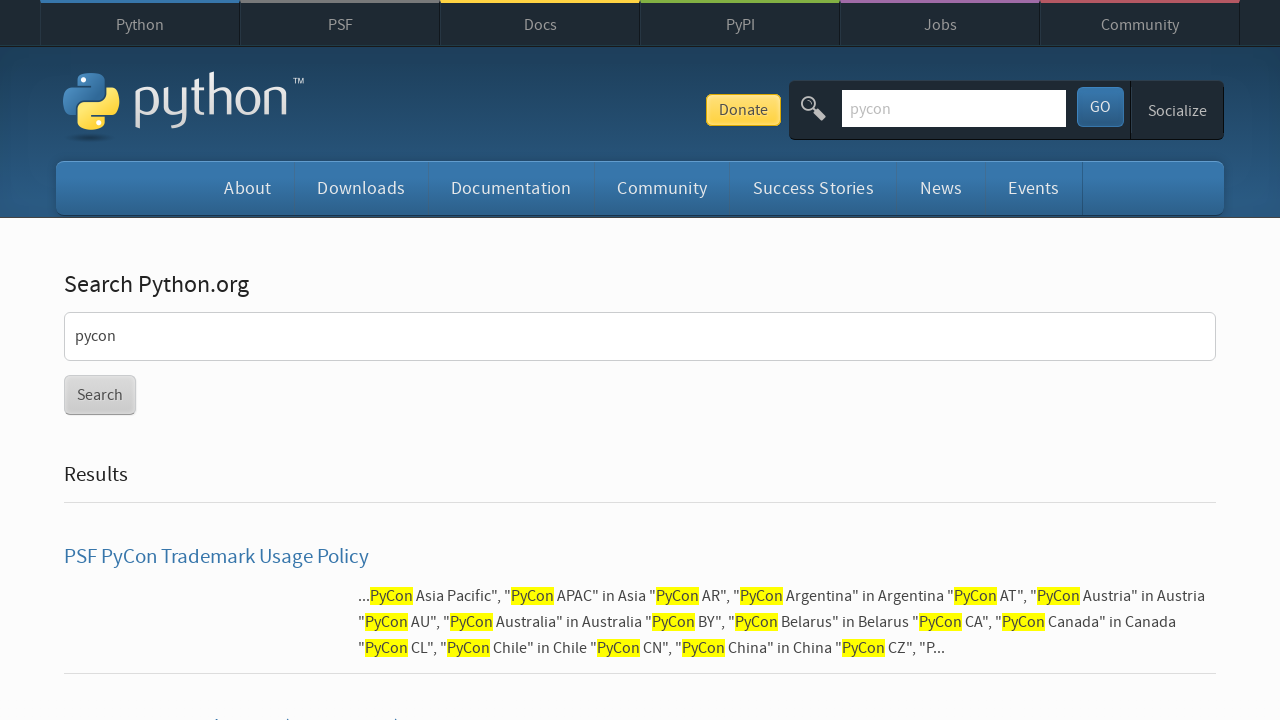

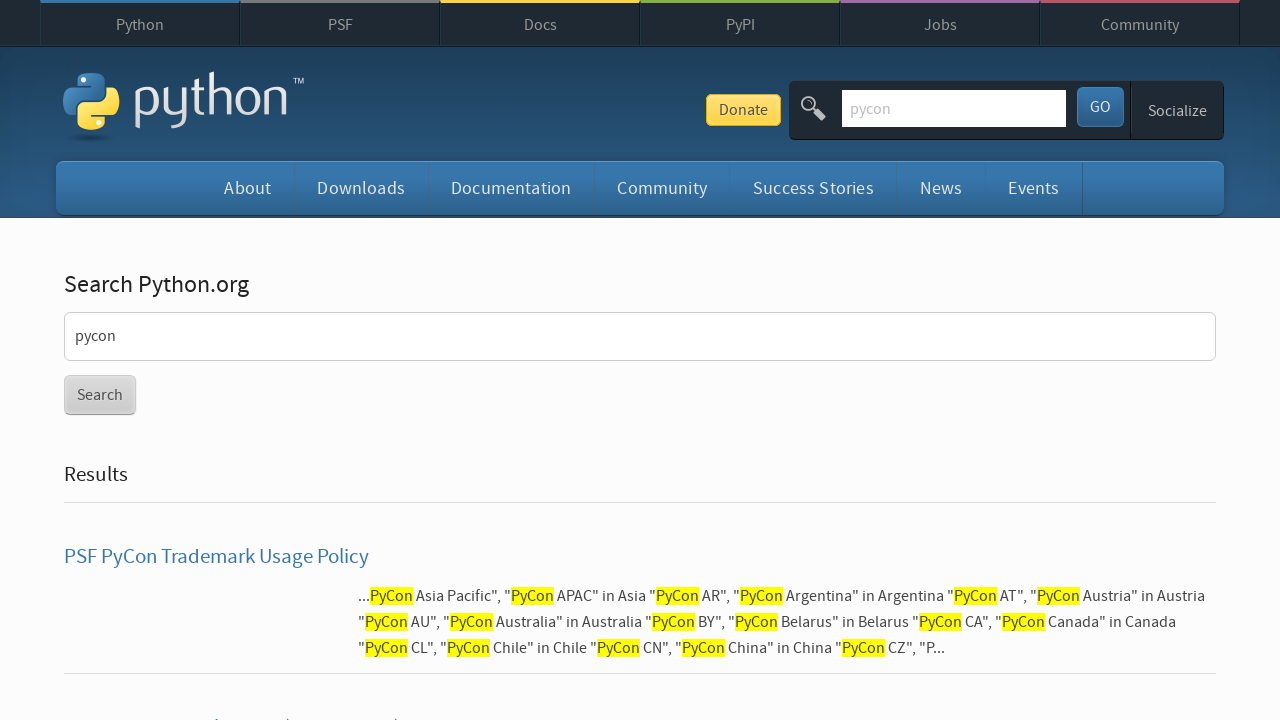